Tests right-click context menu functionality by right-clicking on a designated area, verifying the alert message, accepting the alert, then clicking a link to open a new tab and verifying the page content.

Starting URL: https://the-internet.herokuapp.com/context_menu

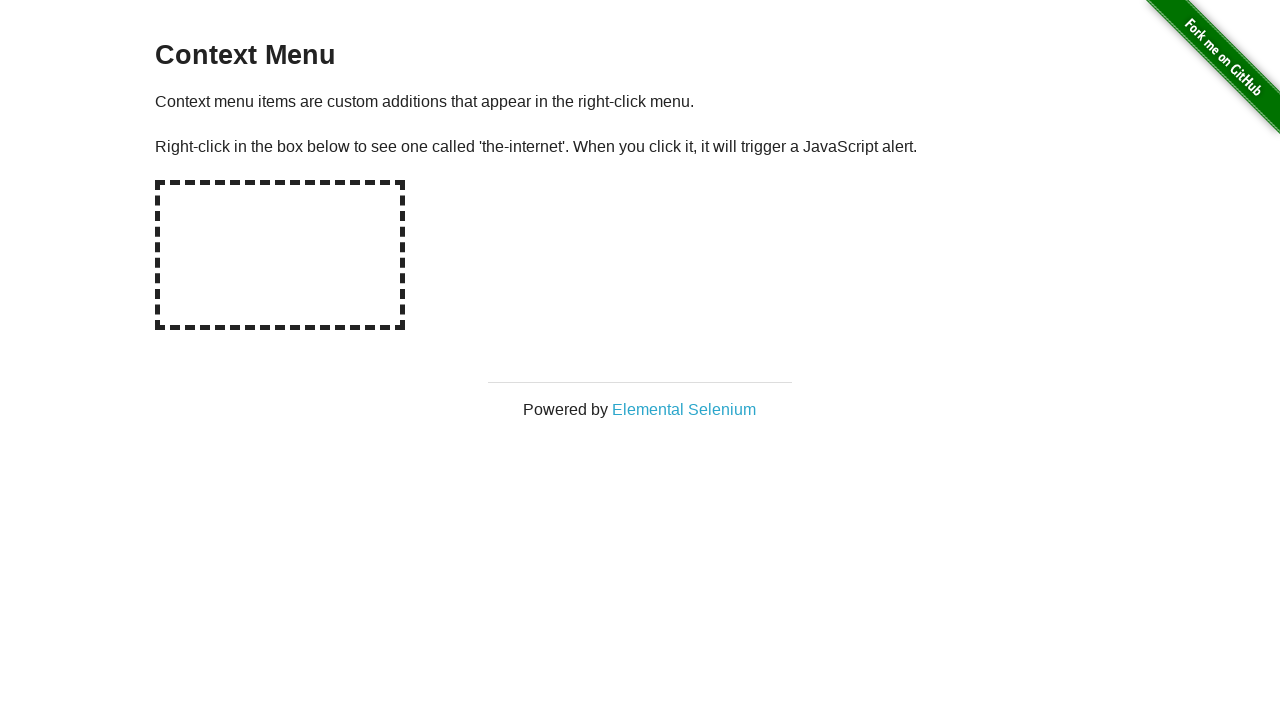

Right-clicked on the hot-spot area to trigger context menu at (280, 255) on #hot-spot
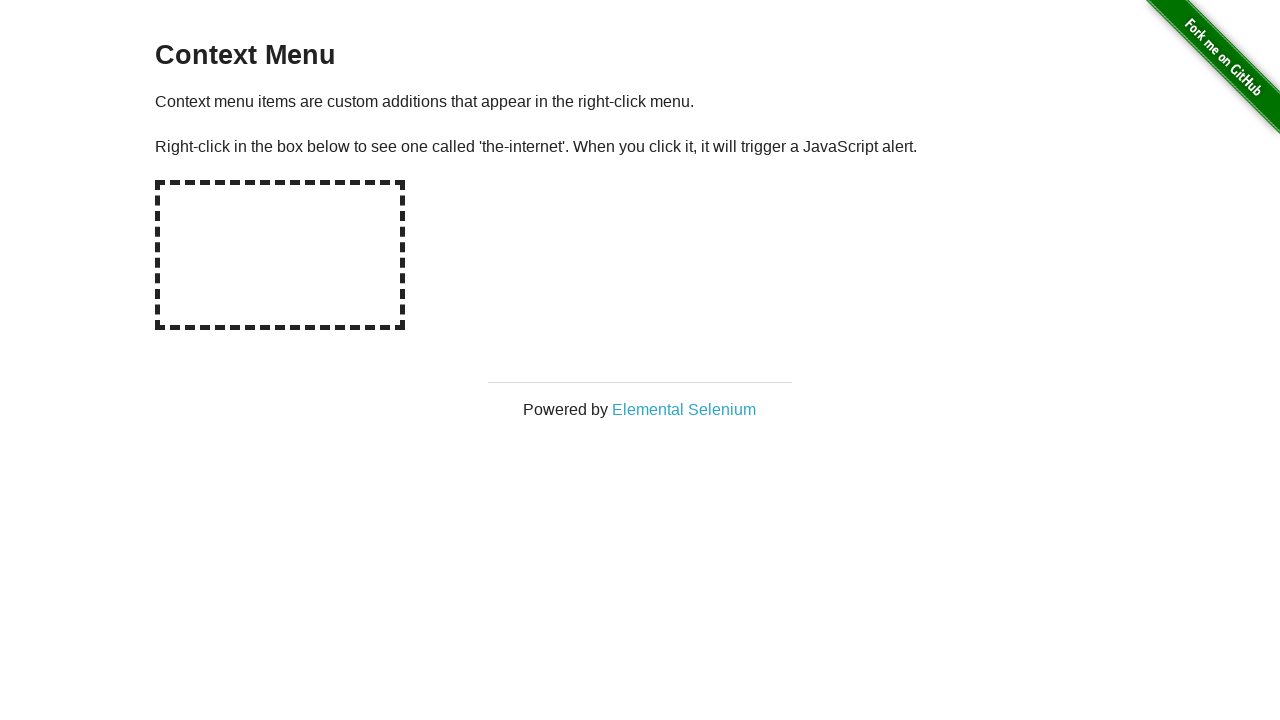

Evaluated alert text from JavaScript
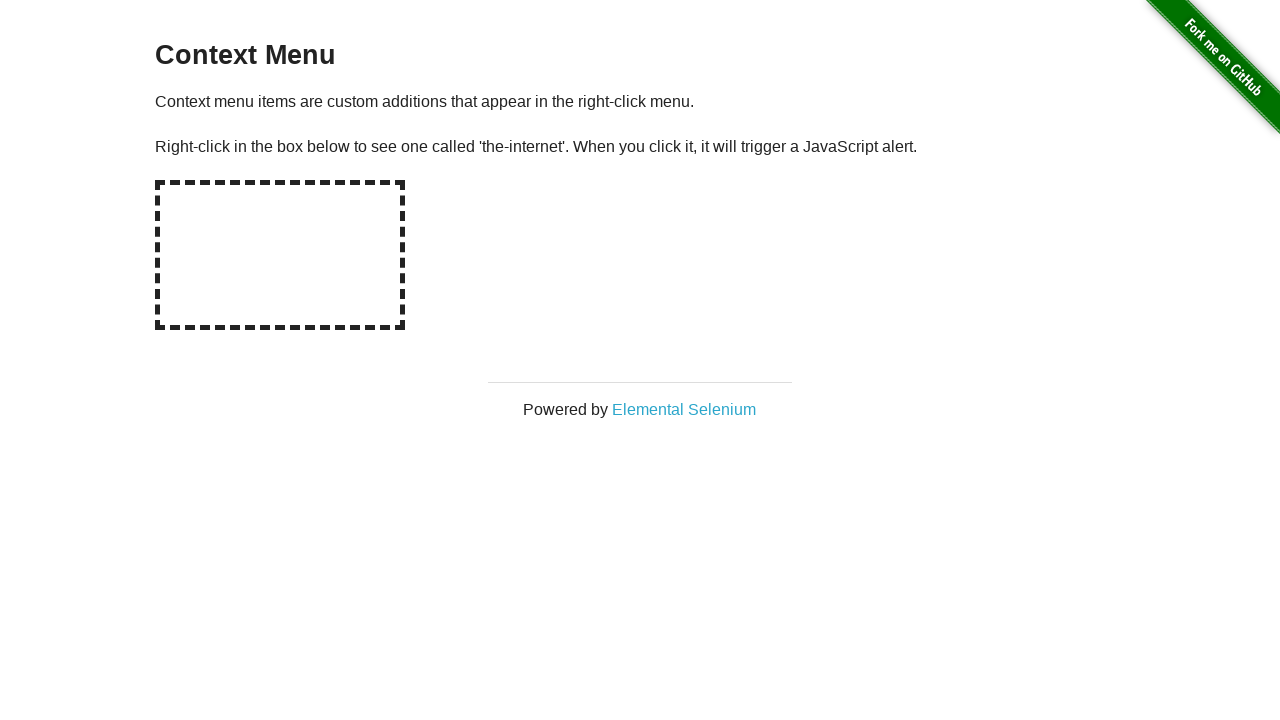

Set up dialog handler to accept alerts
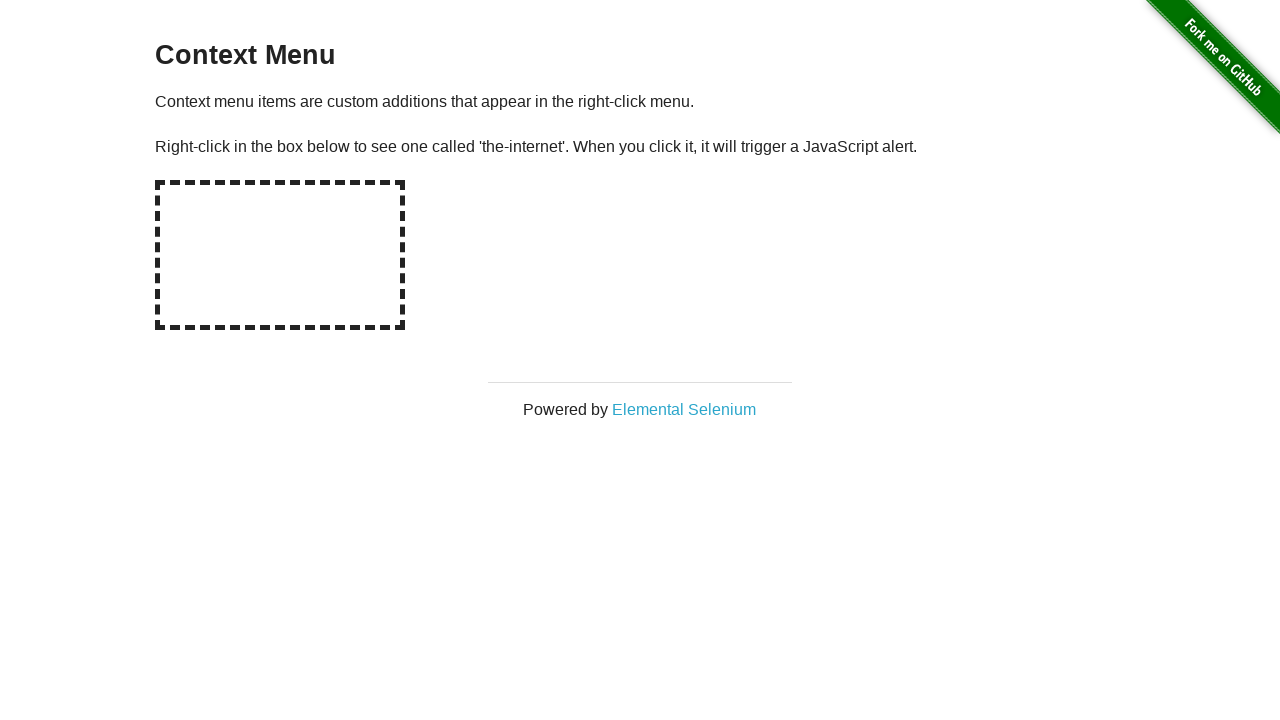

Right-clicked on hot-spot again to trigger alert at (280, 255) on #hot-spot
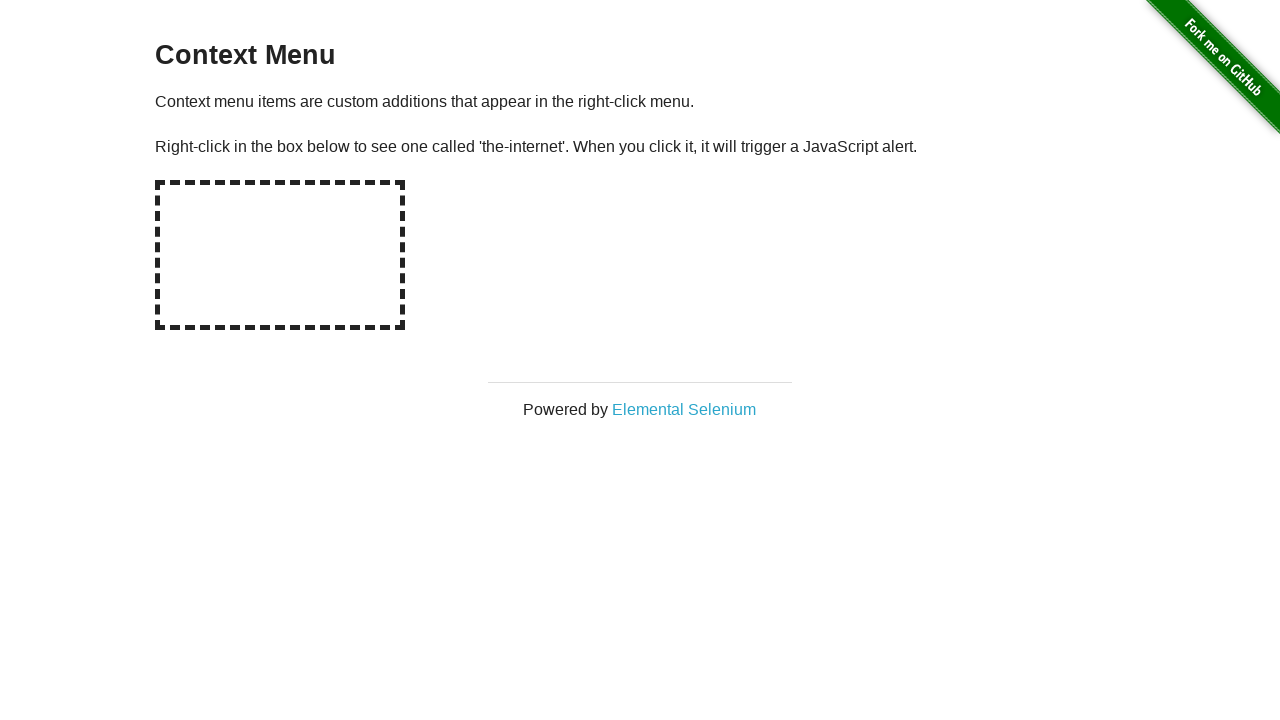

Waited for alert to be handled
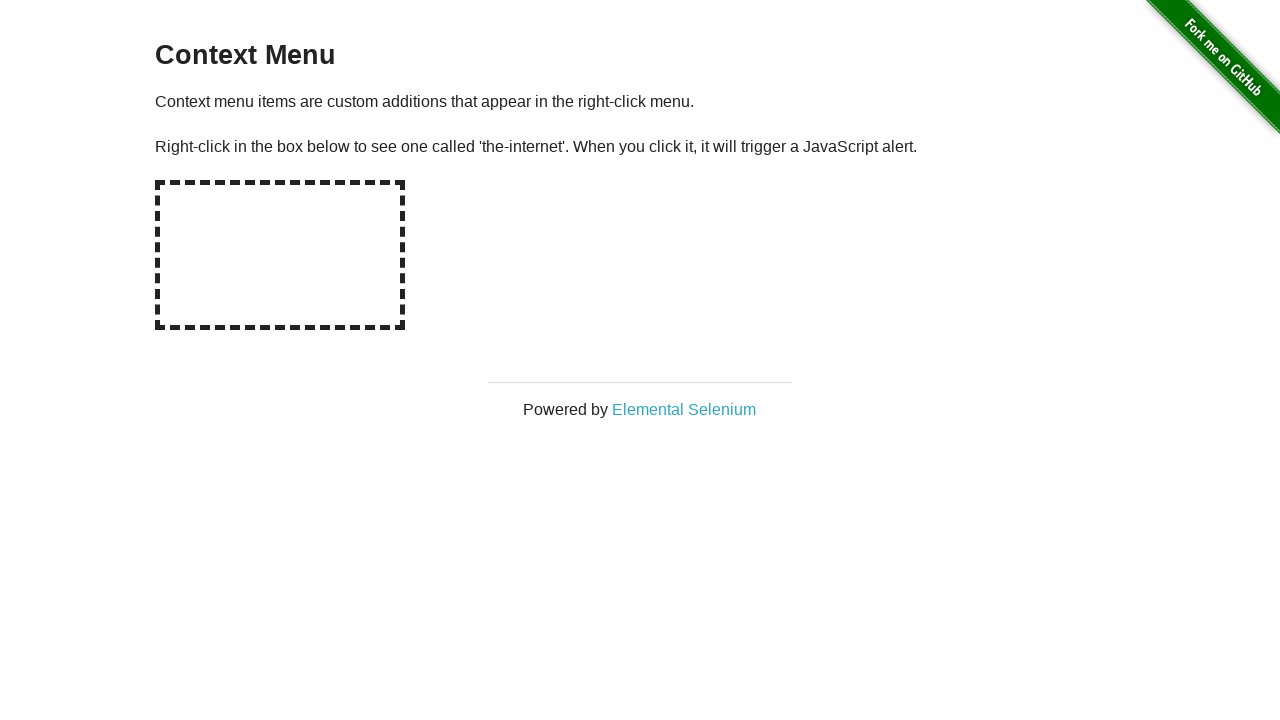

Clicked 'Elemental Selenium' link to open in new tab at (684, 409) on text=Elemental Selenium
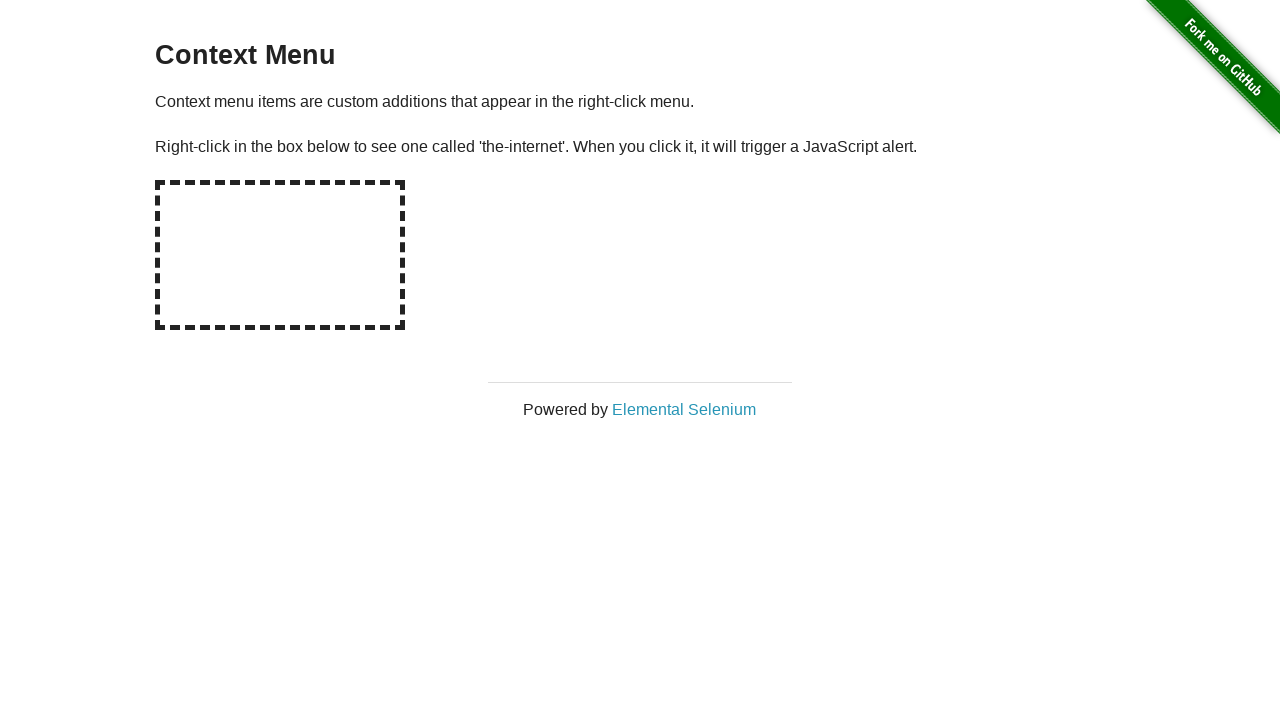

Switched to new tab and waited for page to load
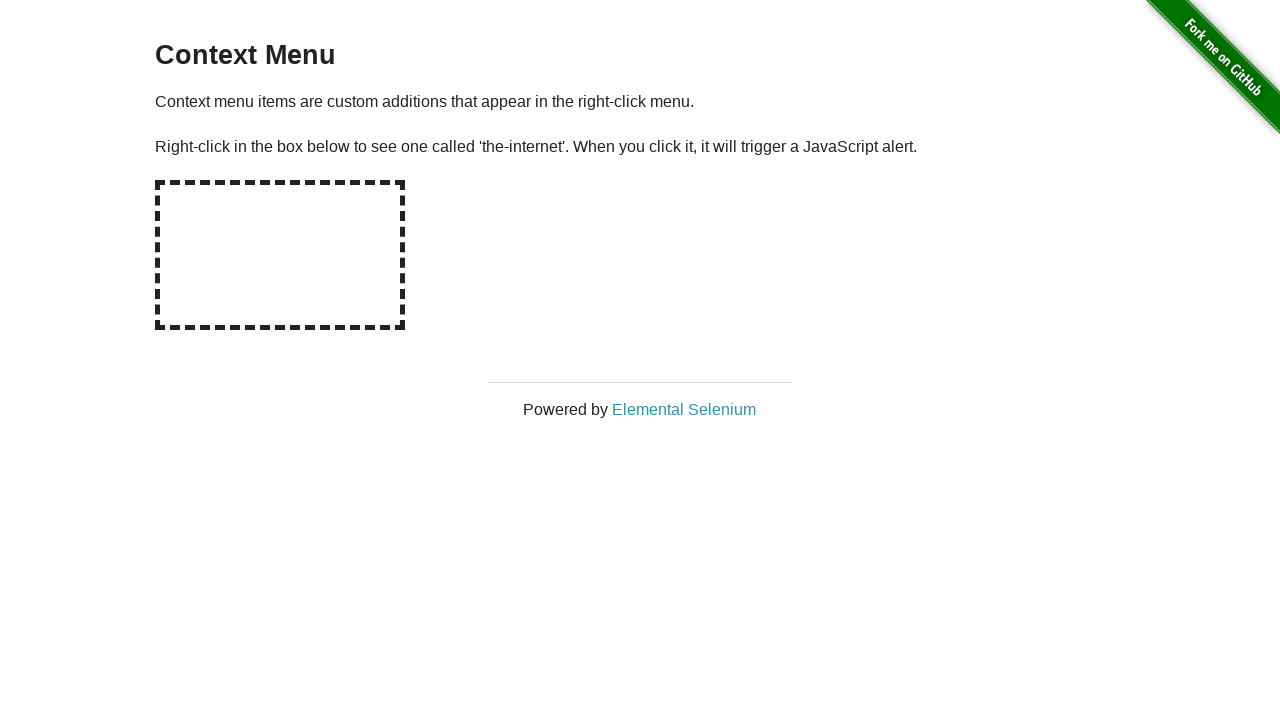

Retrieved h1 text from new page
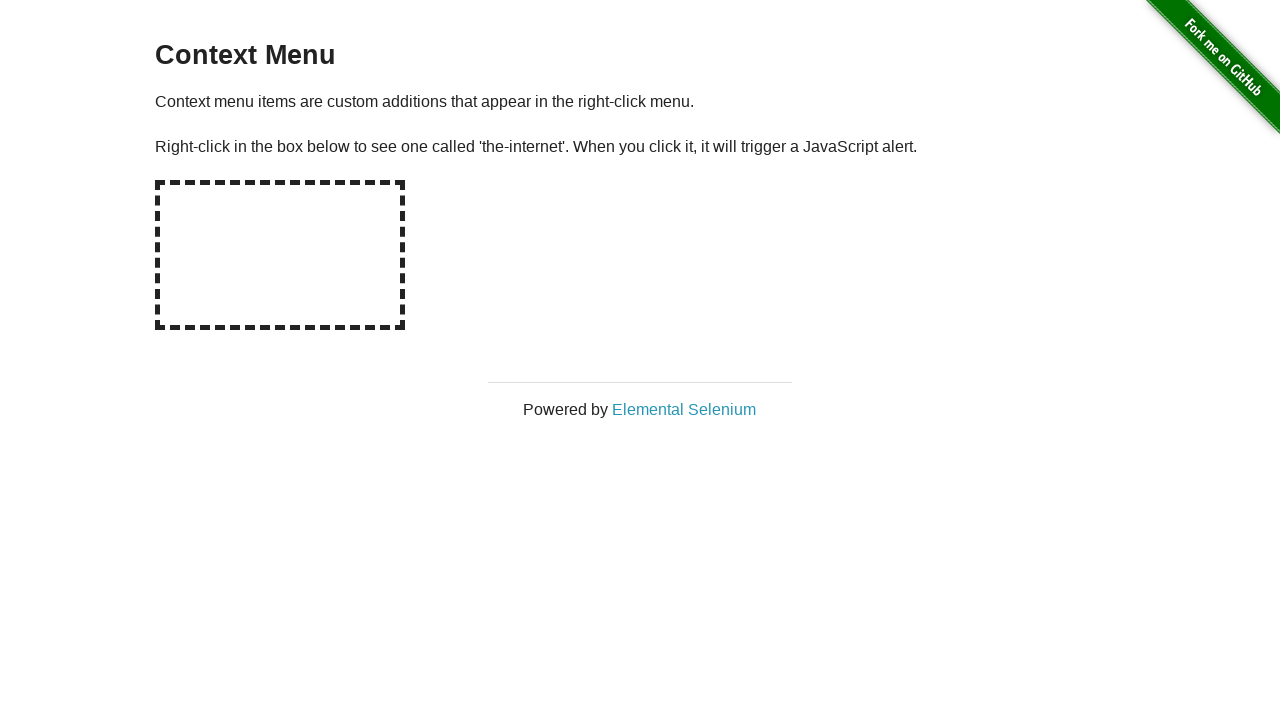

Verified 'Elemental Selenium' text in h1 heading
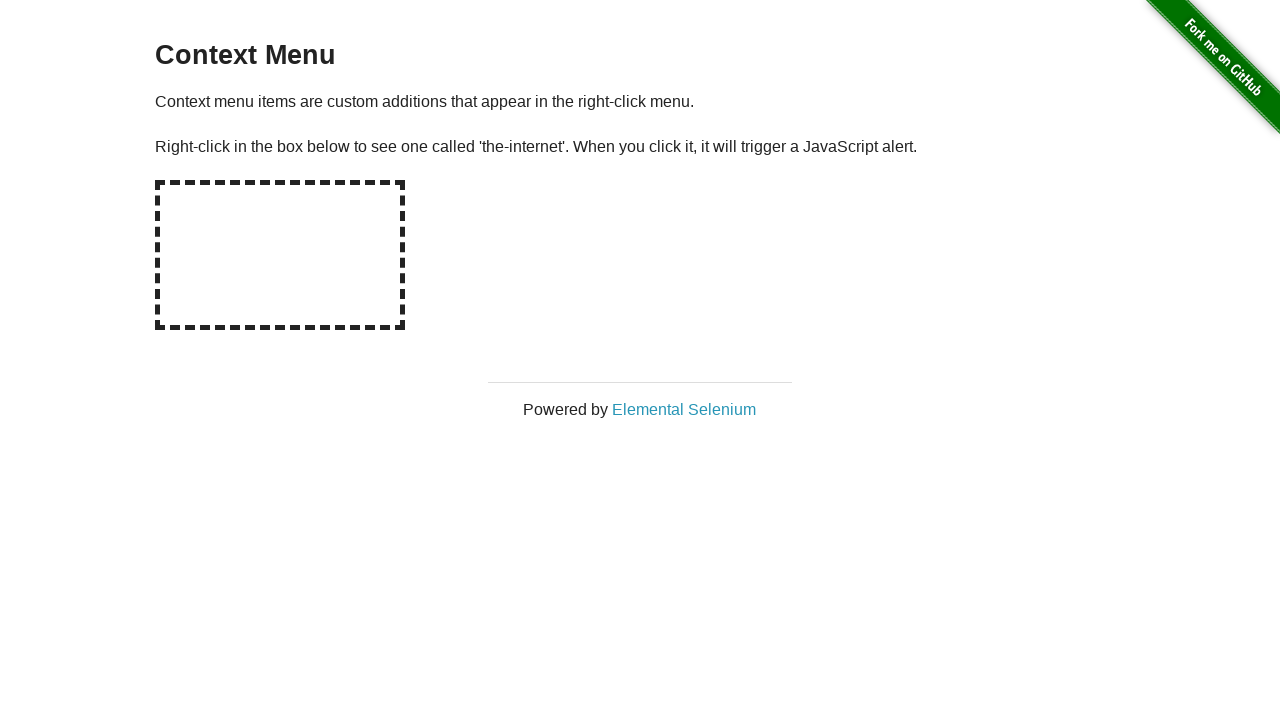

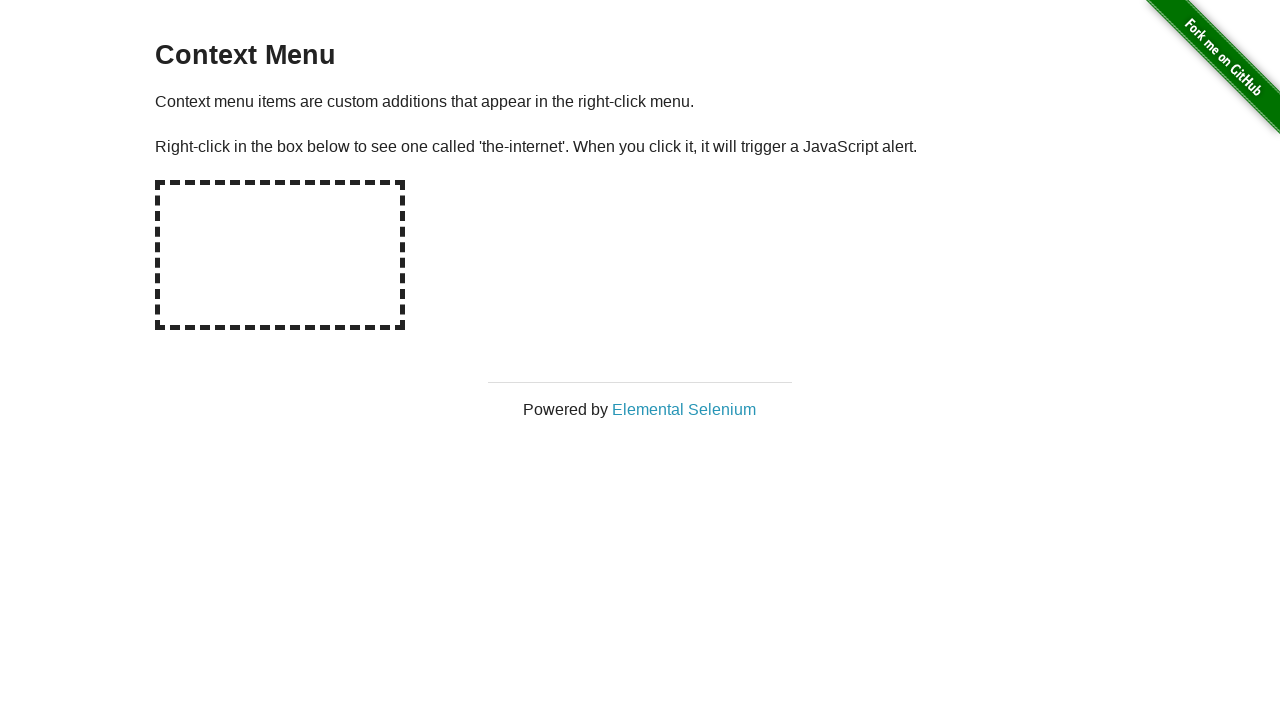